Tests explicit wait functionality by waiting for a price element to display "$100", then clicking a book button to proceed.

Starting URL: http://suninjuly.github.io/explicit_wait2.html

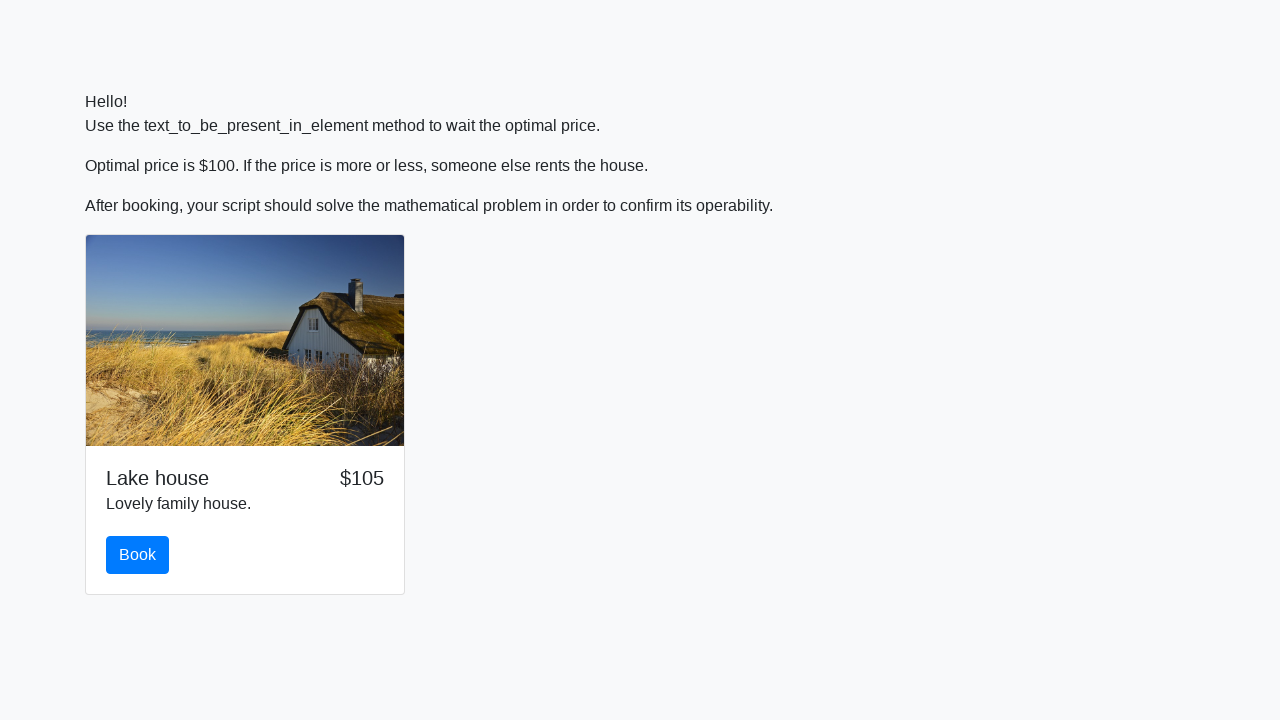

Waited for price element to display '$100'
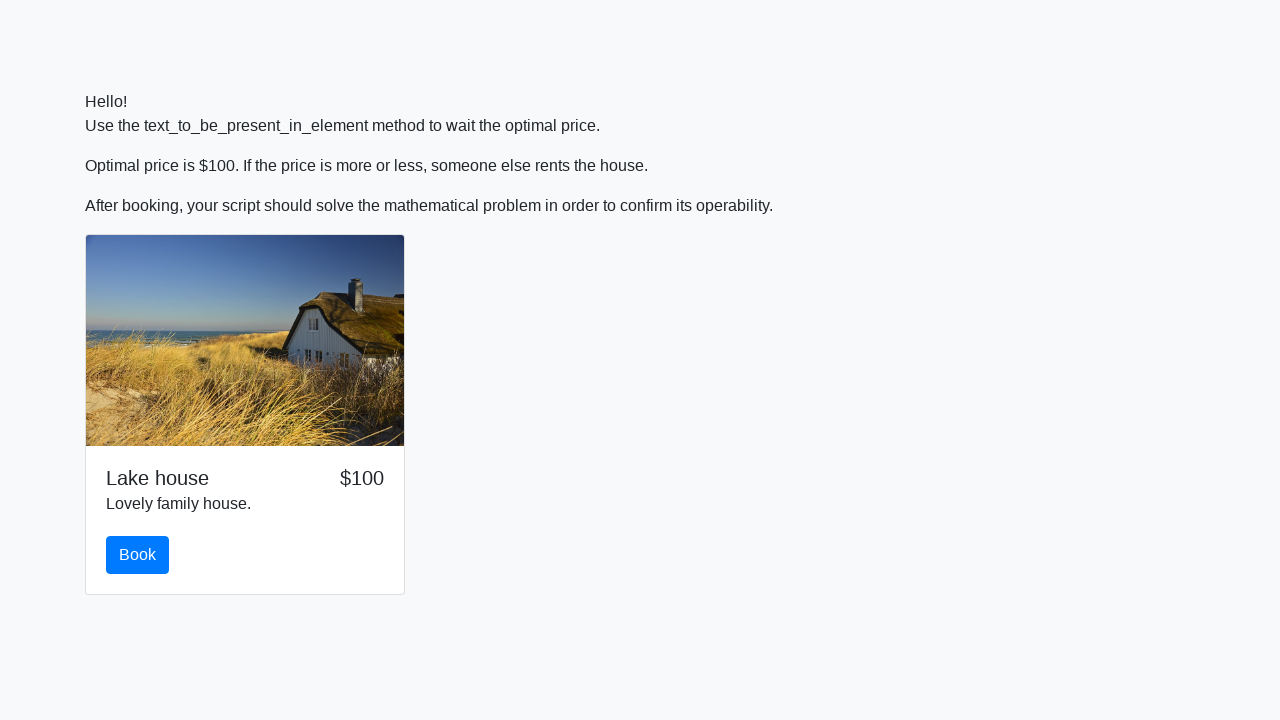

Clicked the book button to proceed at (138, 555) on #book
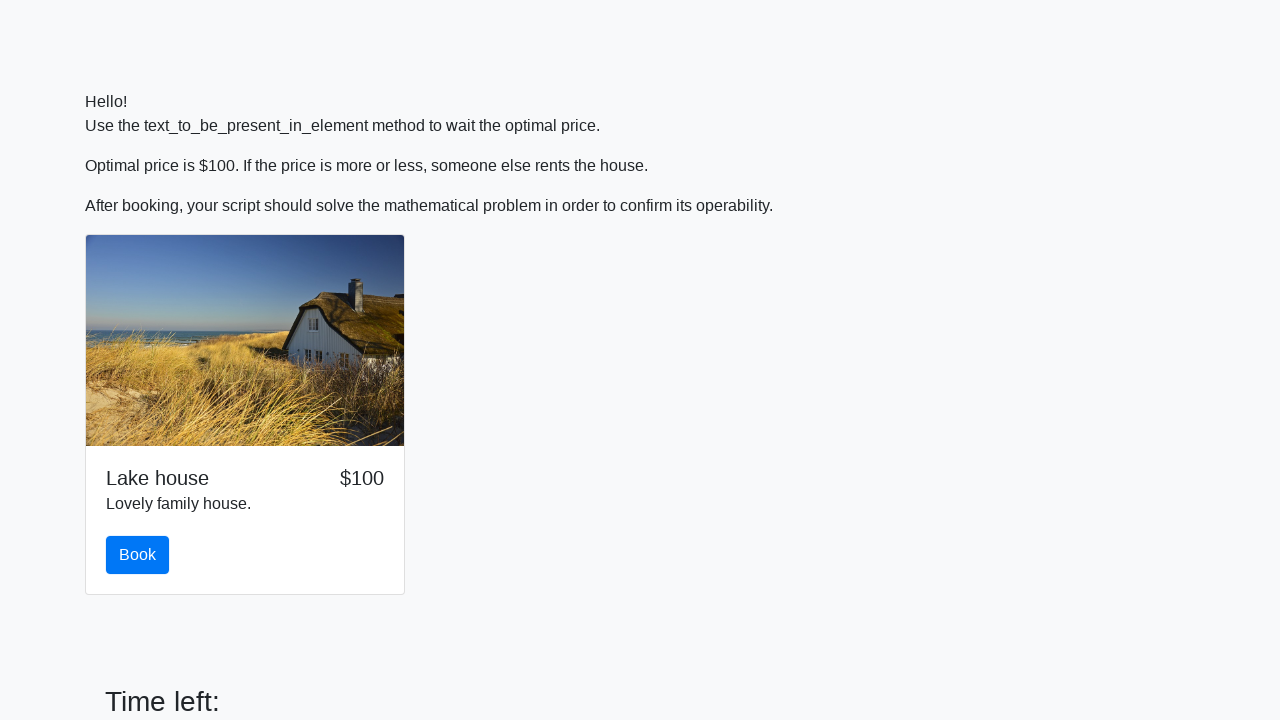

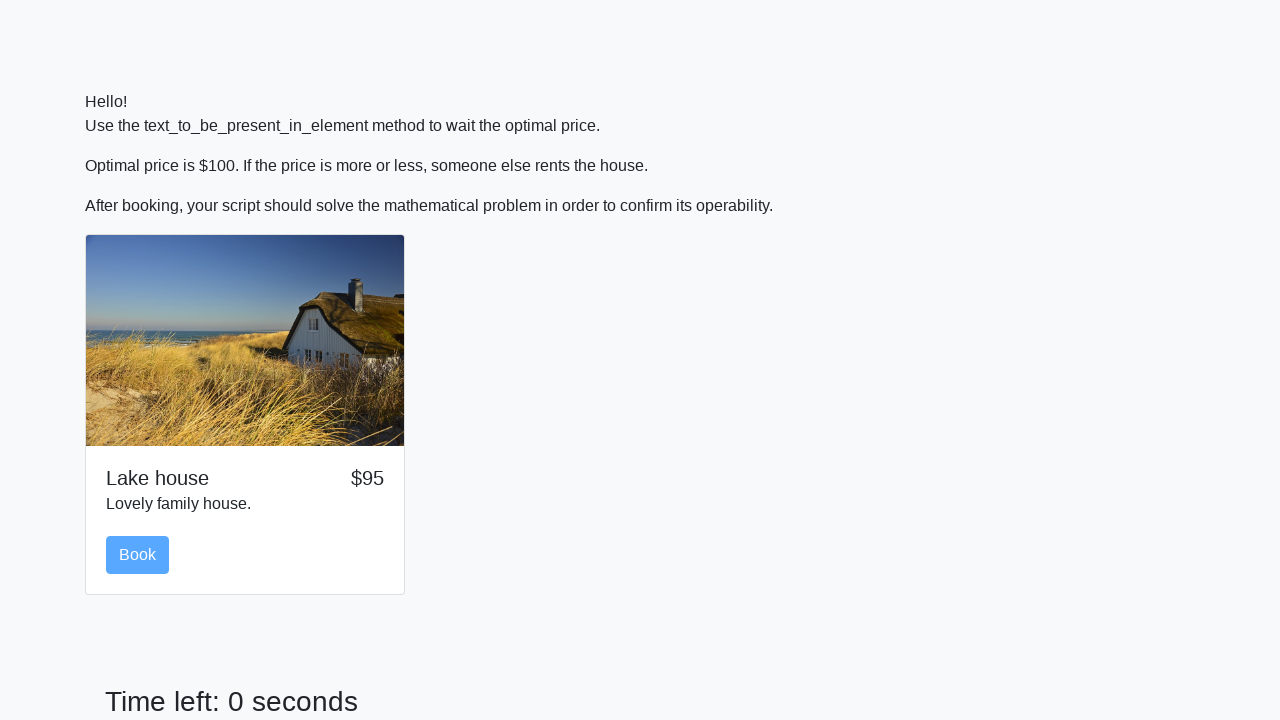